Tests checkbox functionality by verifying initial unselected state, clicking to select, verifying selected state, then clicking again to deselect and verifying the deselected state.

Starting URL: https://rahulshettyacademy.com/AutomationPractice/

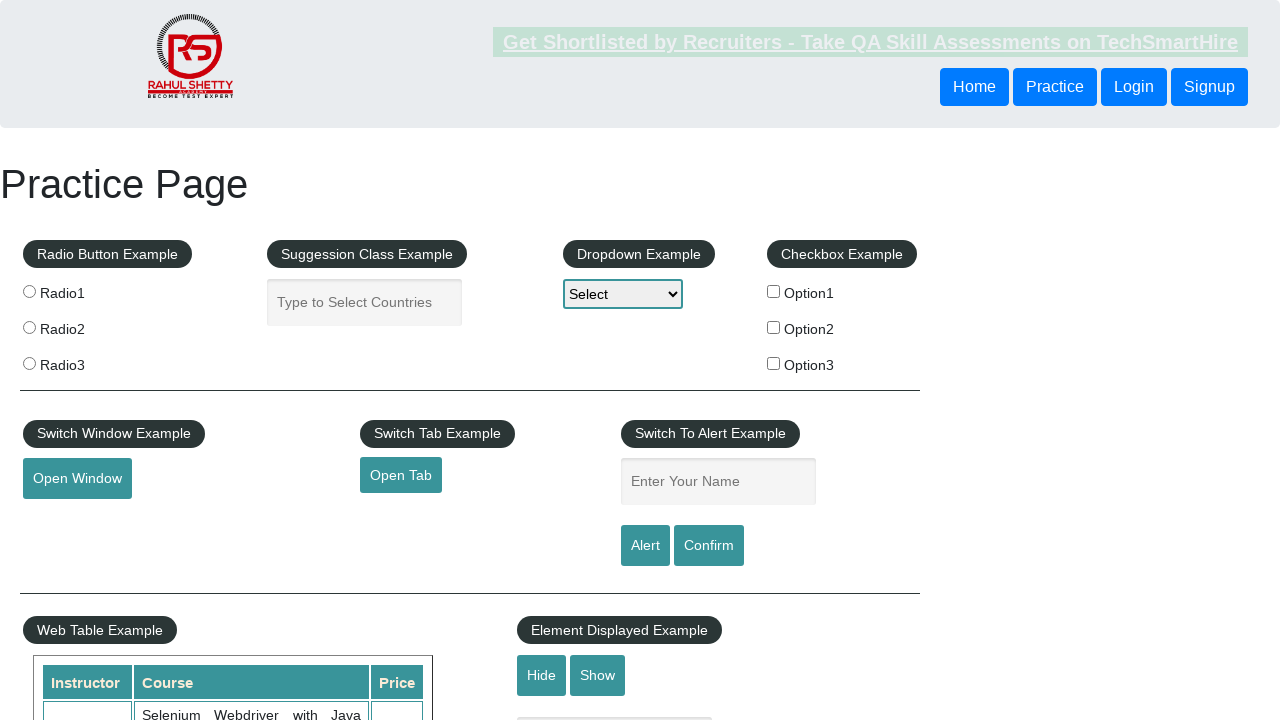

Navigated to AutomationPractice page
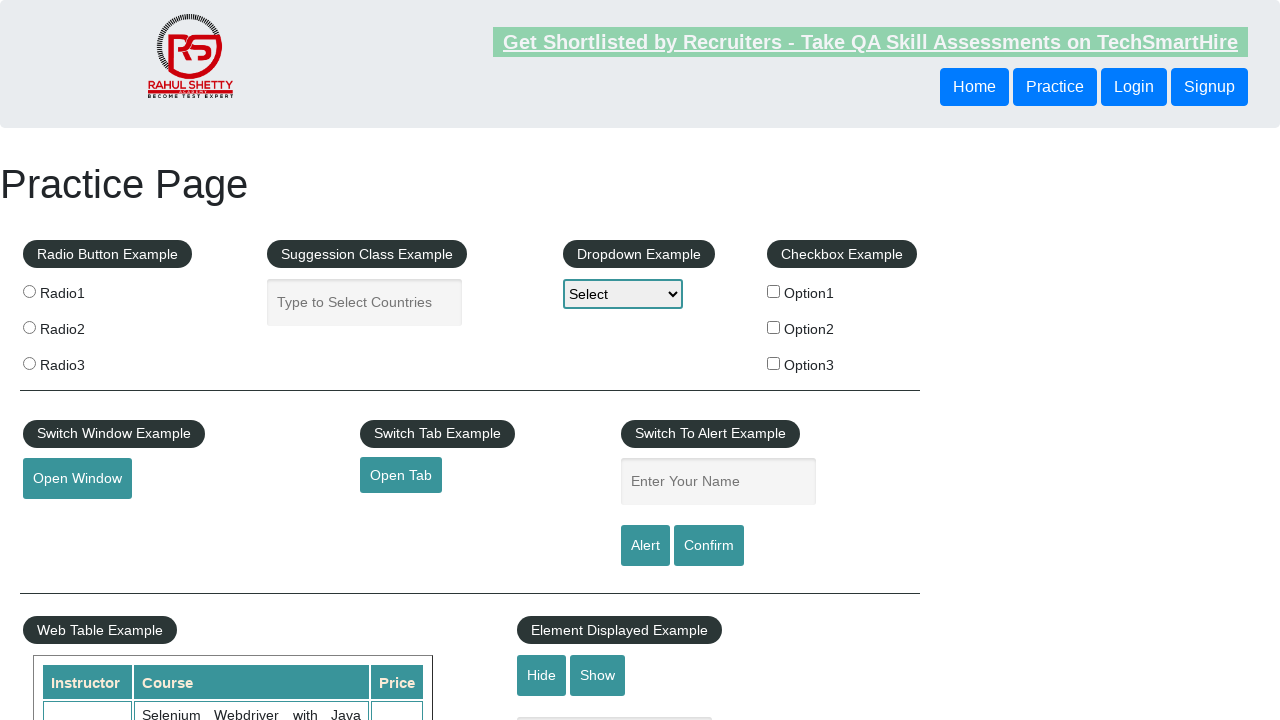

Located checkbox element #checkBoxOption1
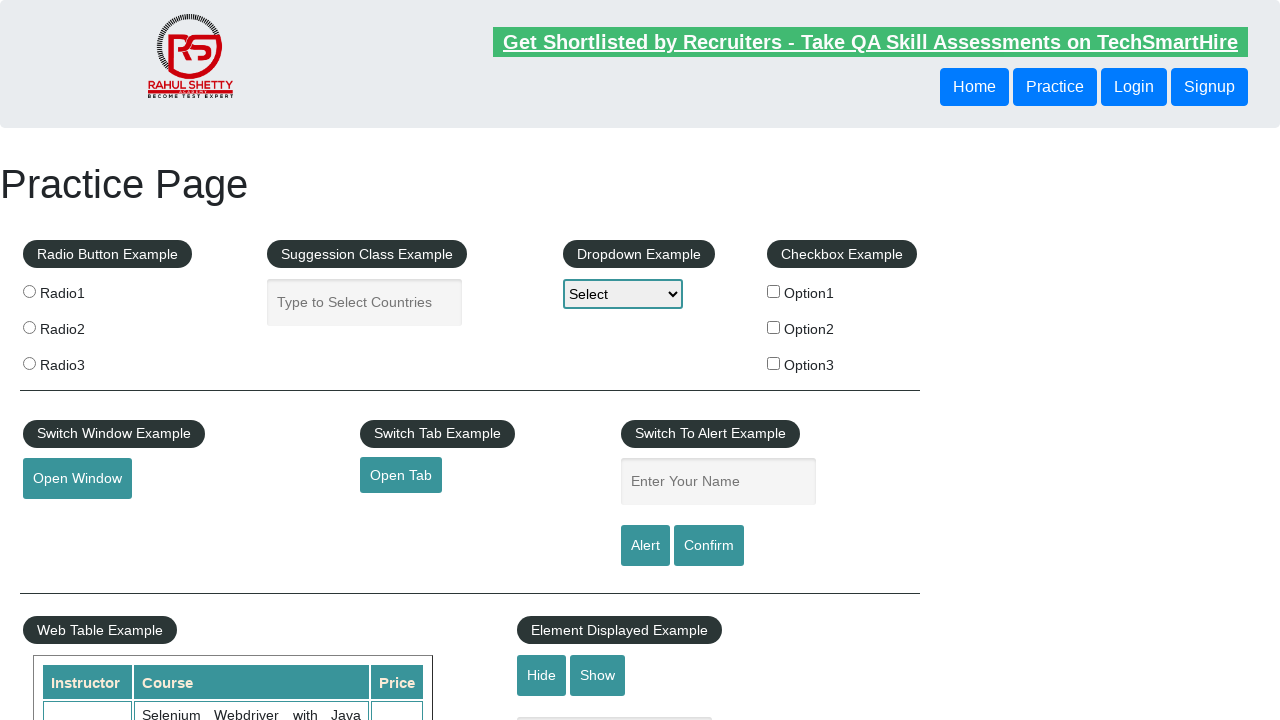

Verified checkbox is initially unselected
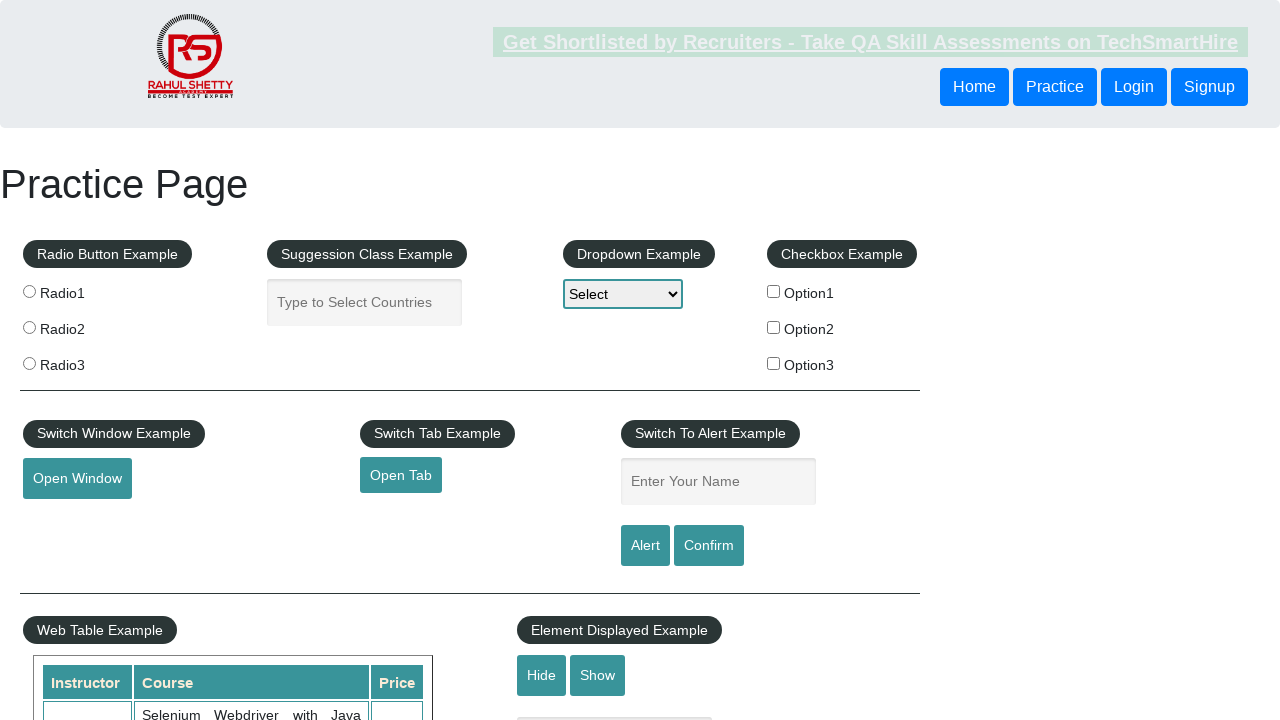

Clicked checkbox to select it at (774, 291) on #checkBoxOption1
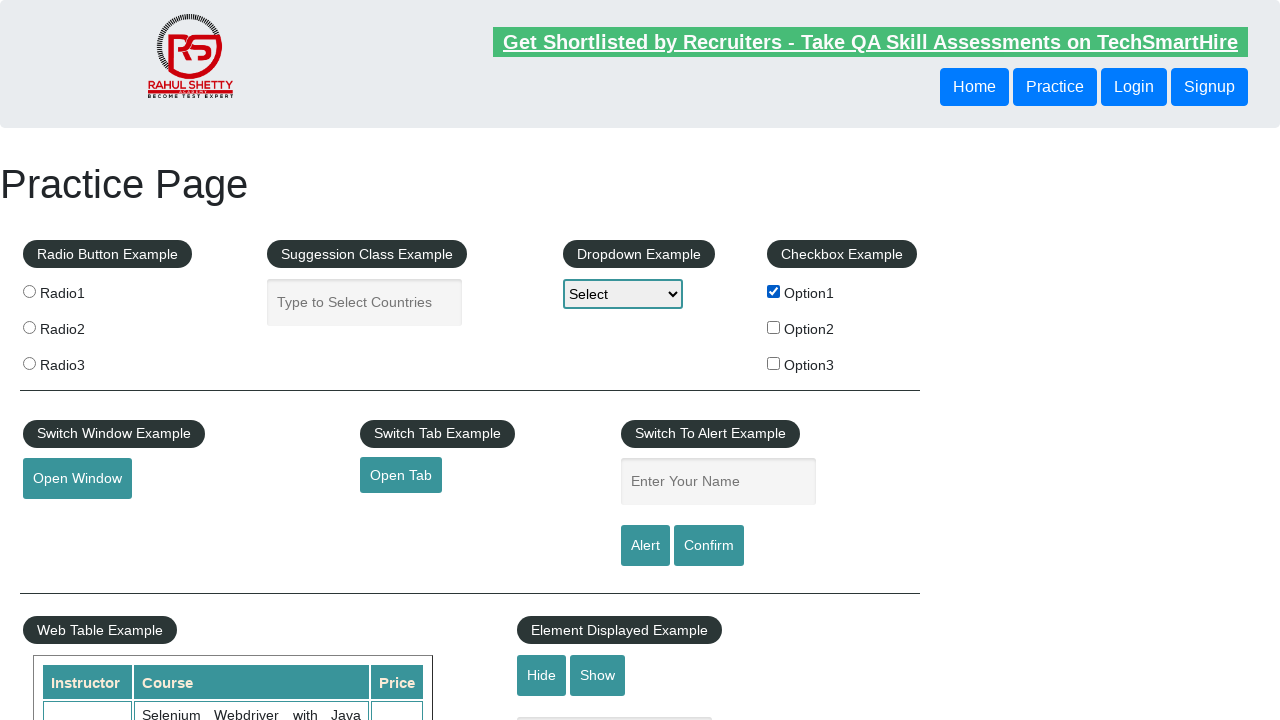

Verified checkbox is now selected
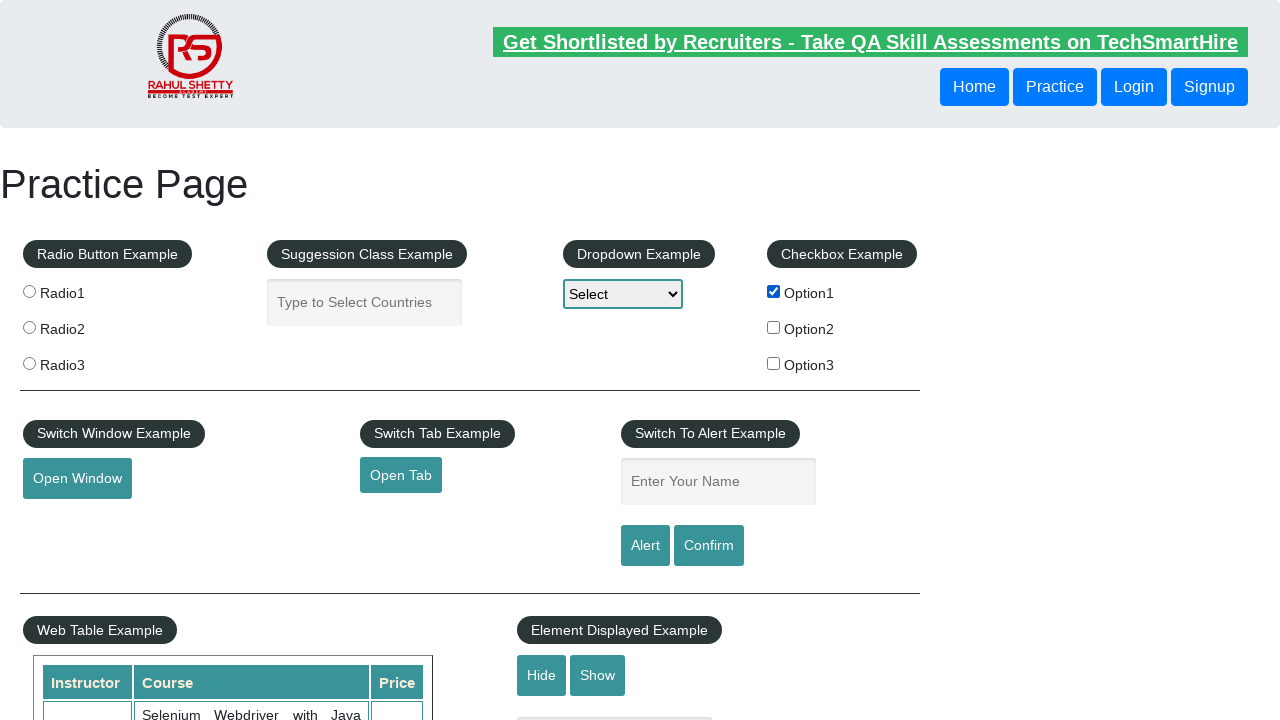

Clicked checkbox to deselect it at (774, 291) on #checkBoxOption1
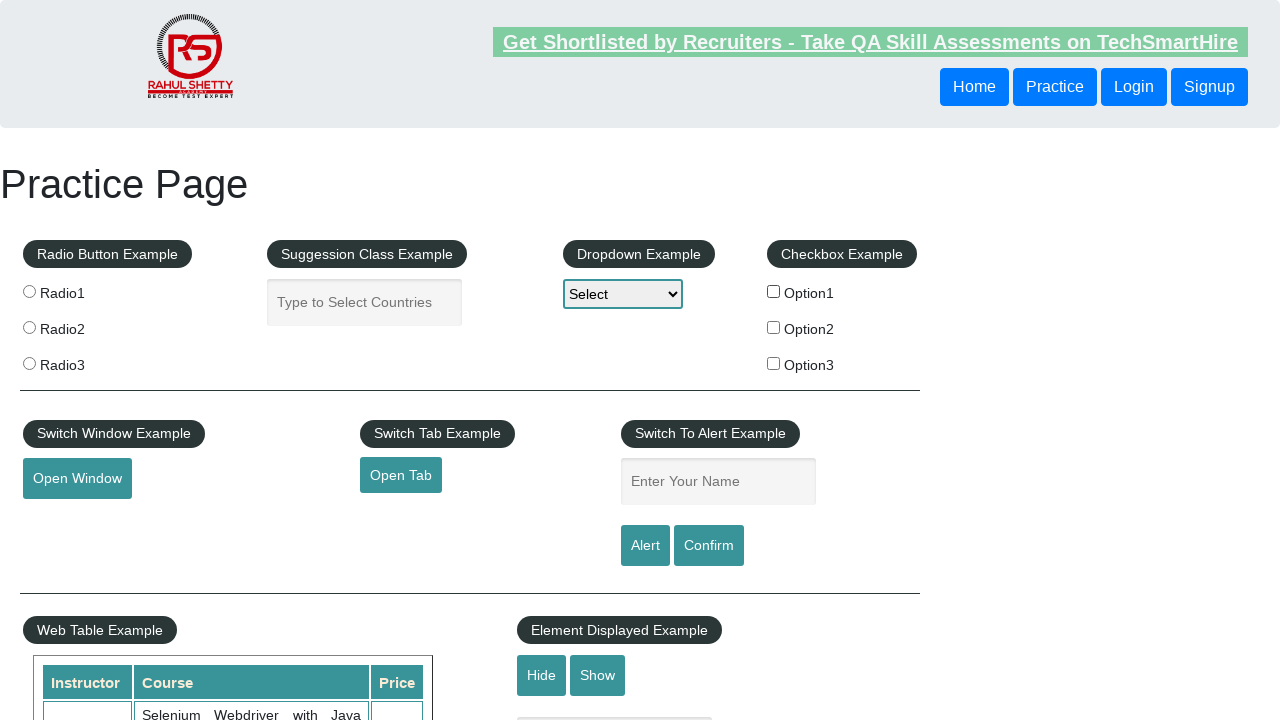

Verified checkbox is now deselected
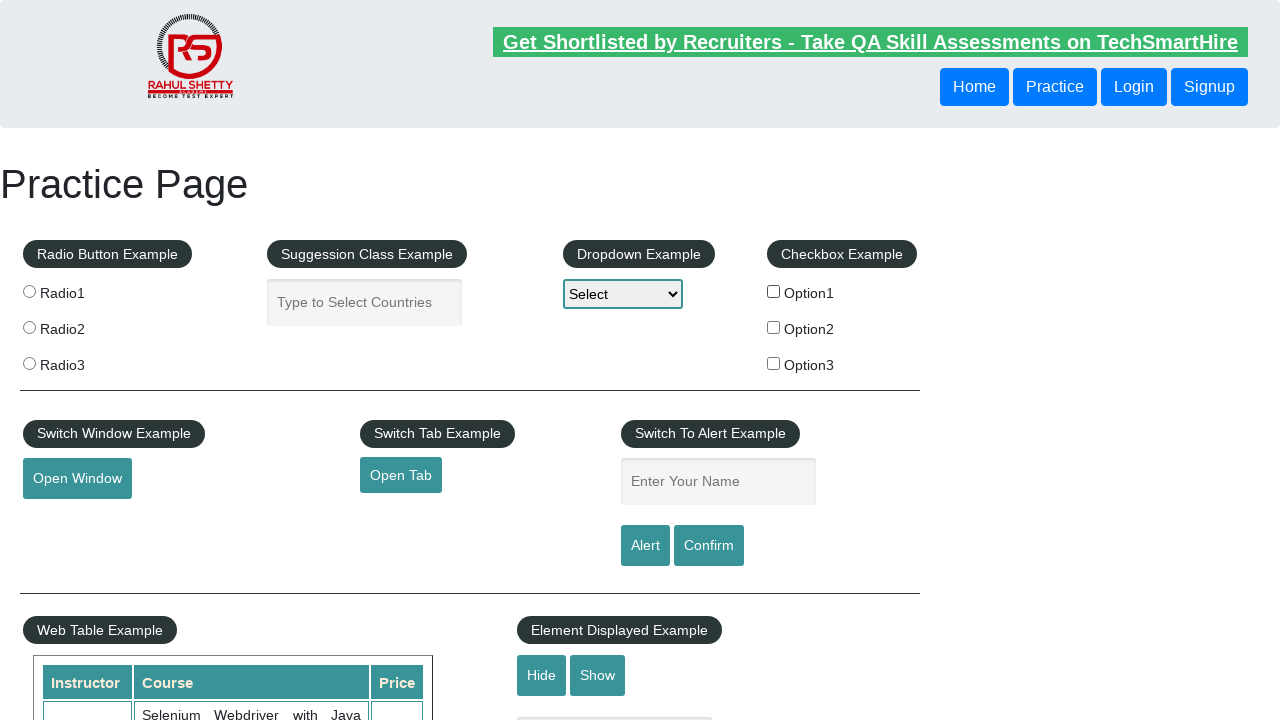

Located all checkbox elements on the page
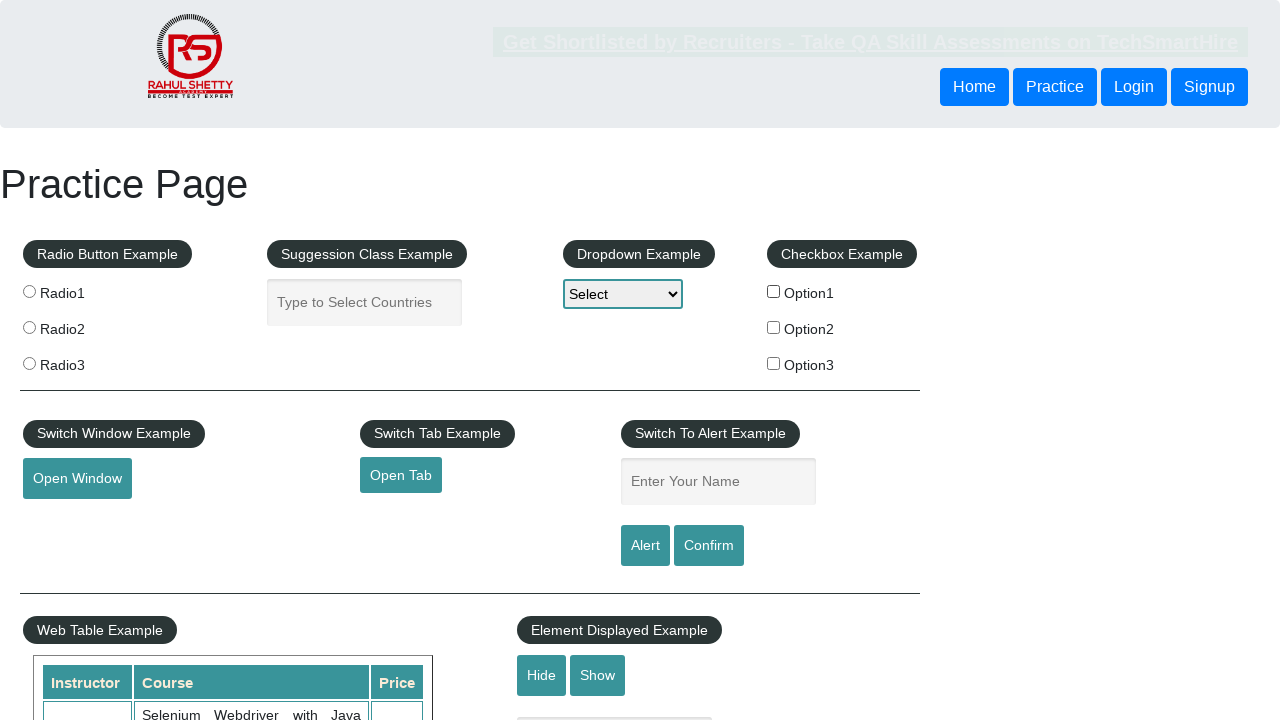

Counted total checkboxes: 3
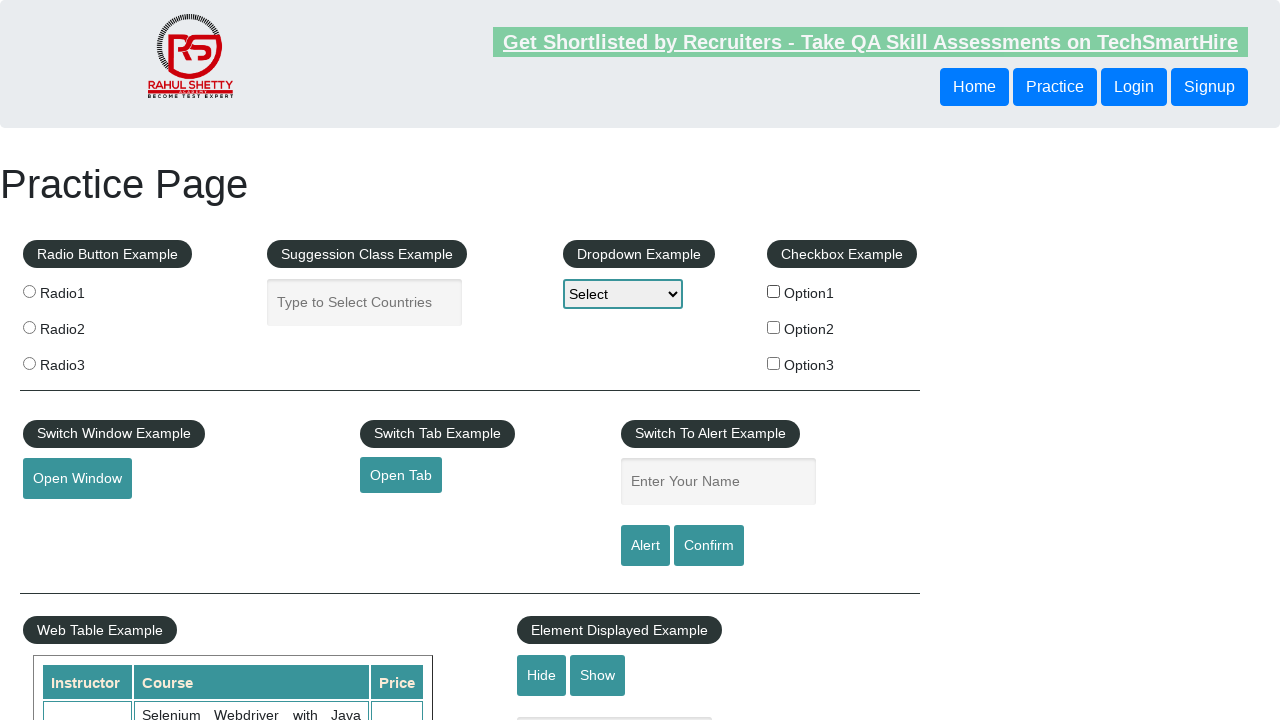

Printed checkbox count: 3
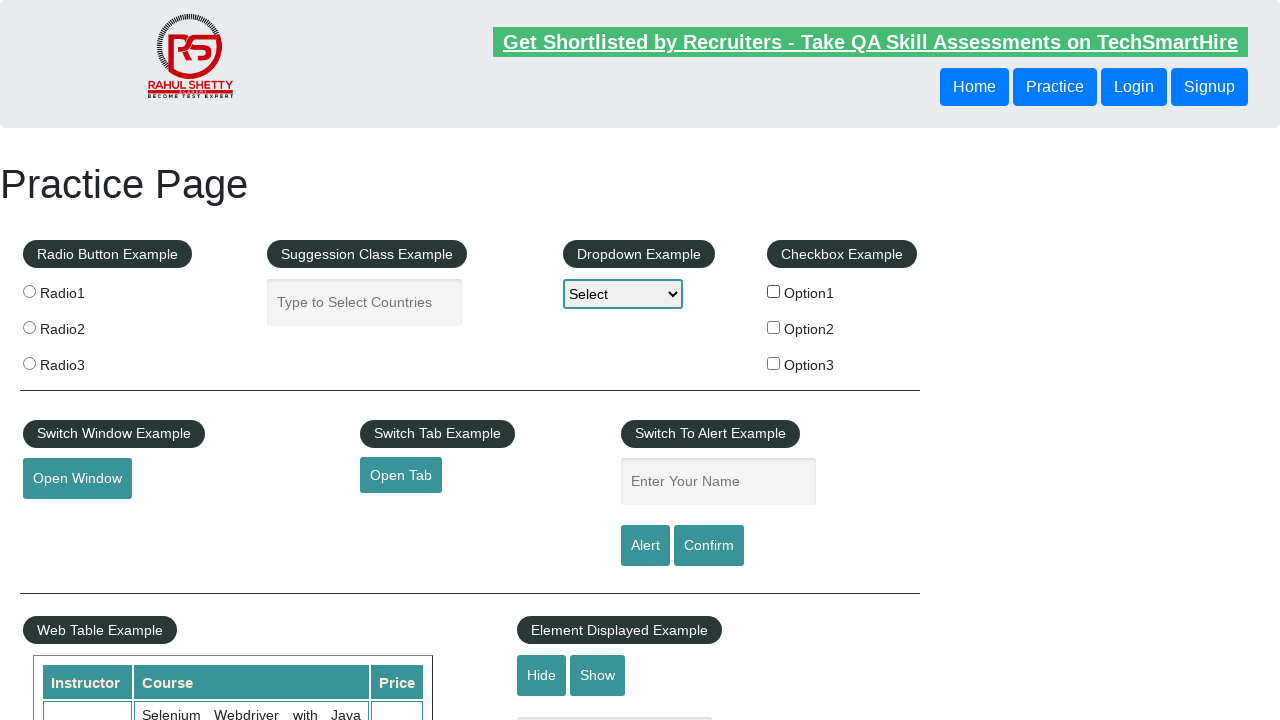

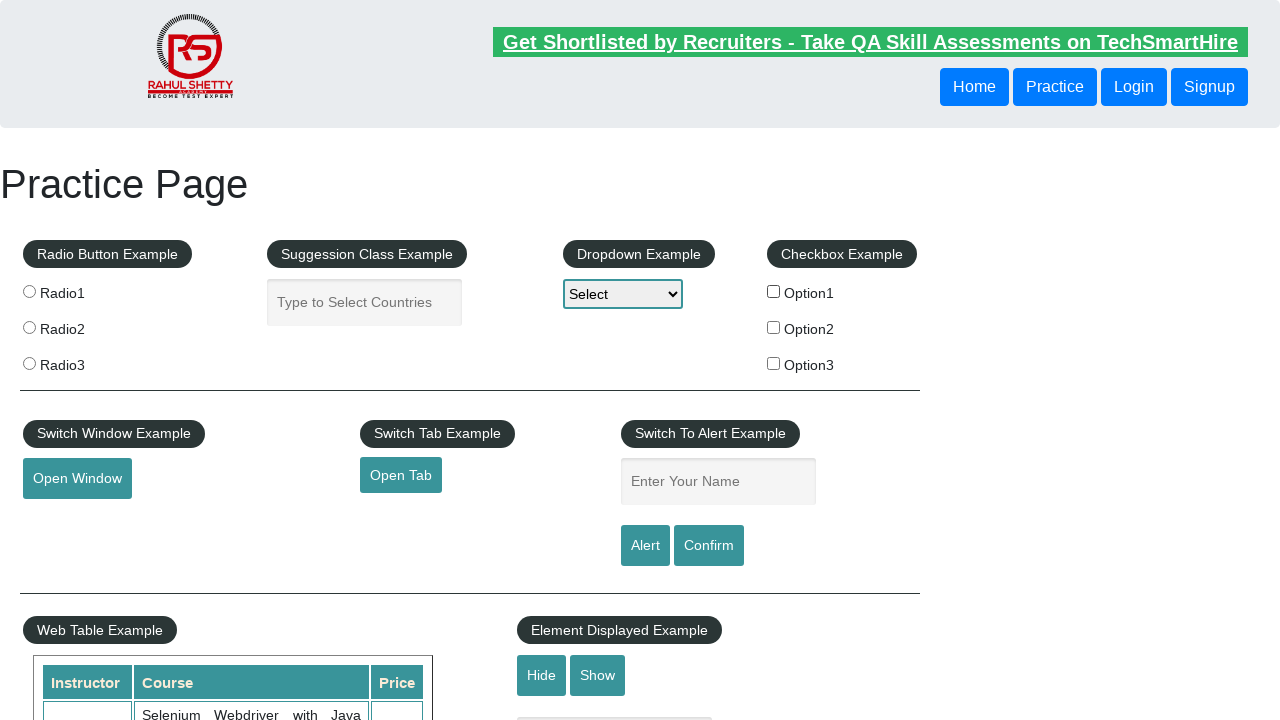